Tests dropdown and checkbox functionality on a travel booking form by selecting passenger count and validating checkbox states

Starting URL: https://rahulshettyacademy.com/dropdownsPractise/

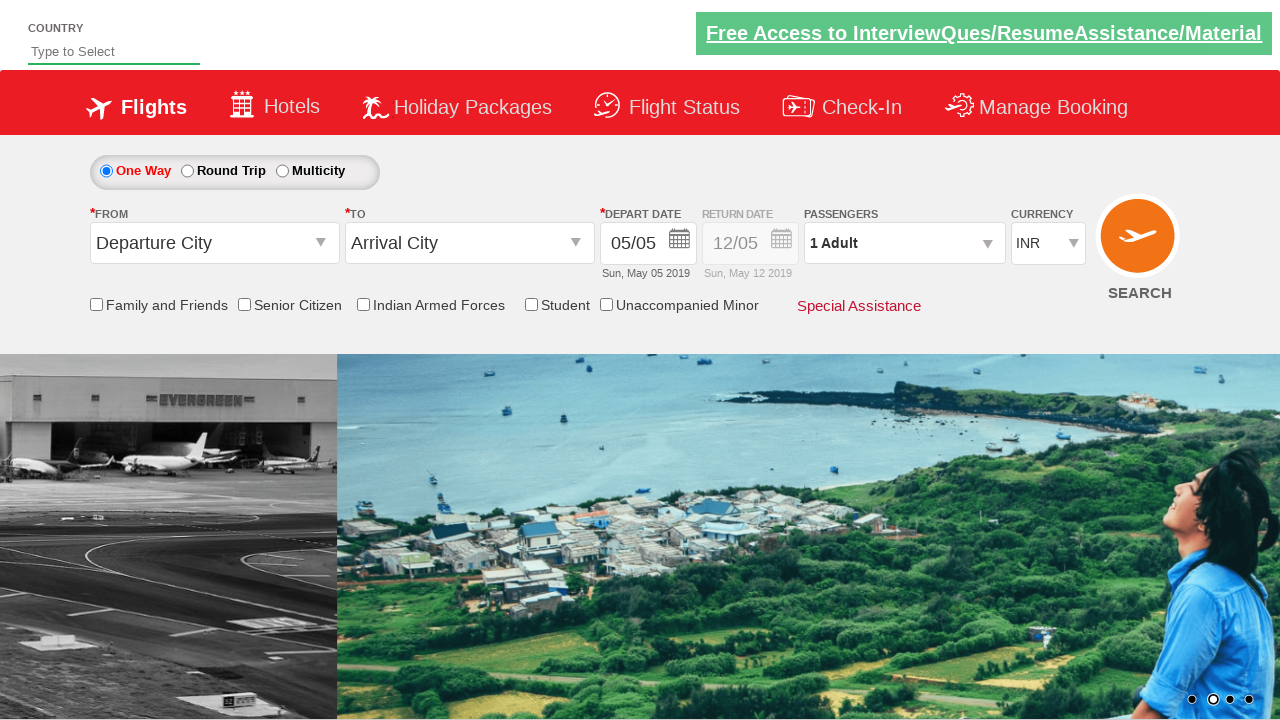

Clicked on passenger info dropdown at (904, 243) on #divpaxinfo
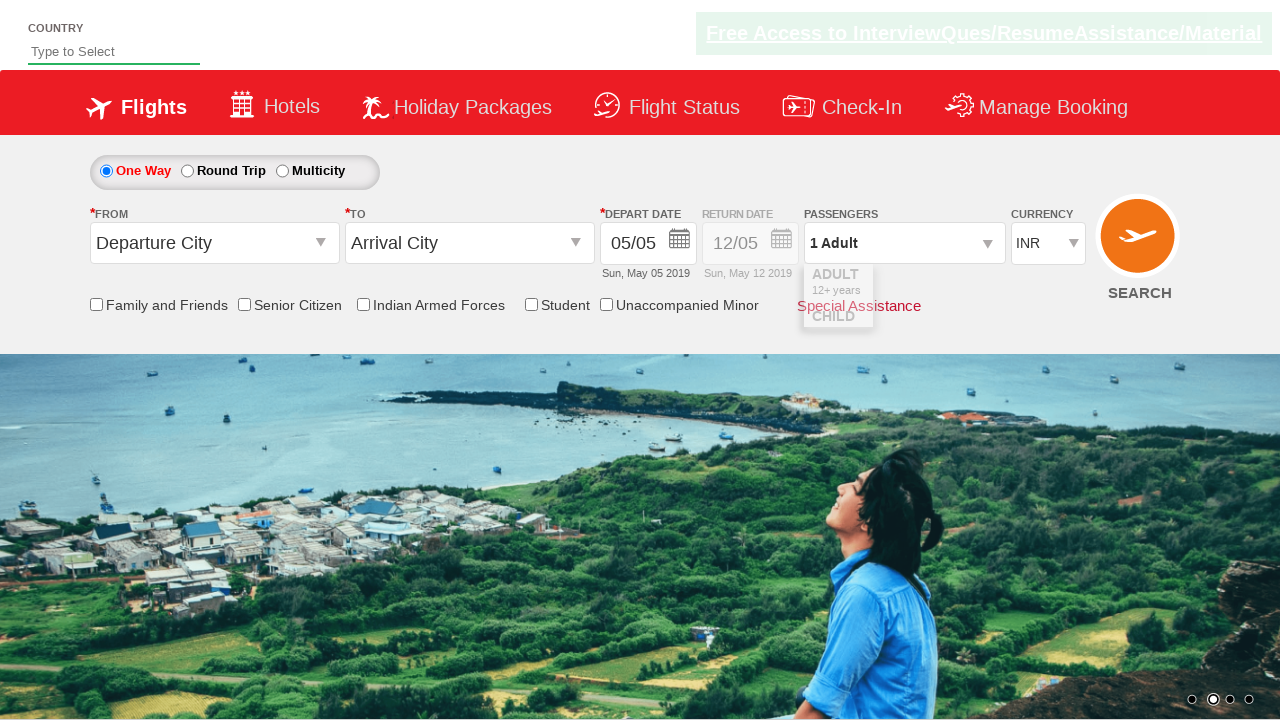

Waited for dropdown to become visible
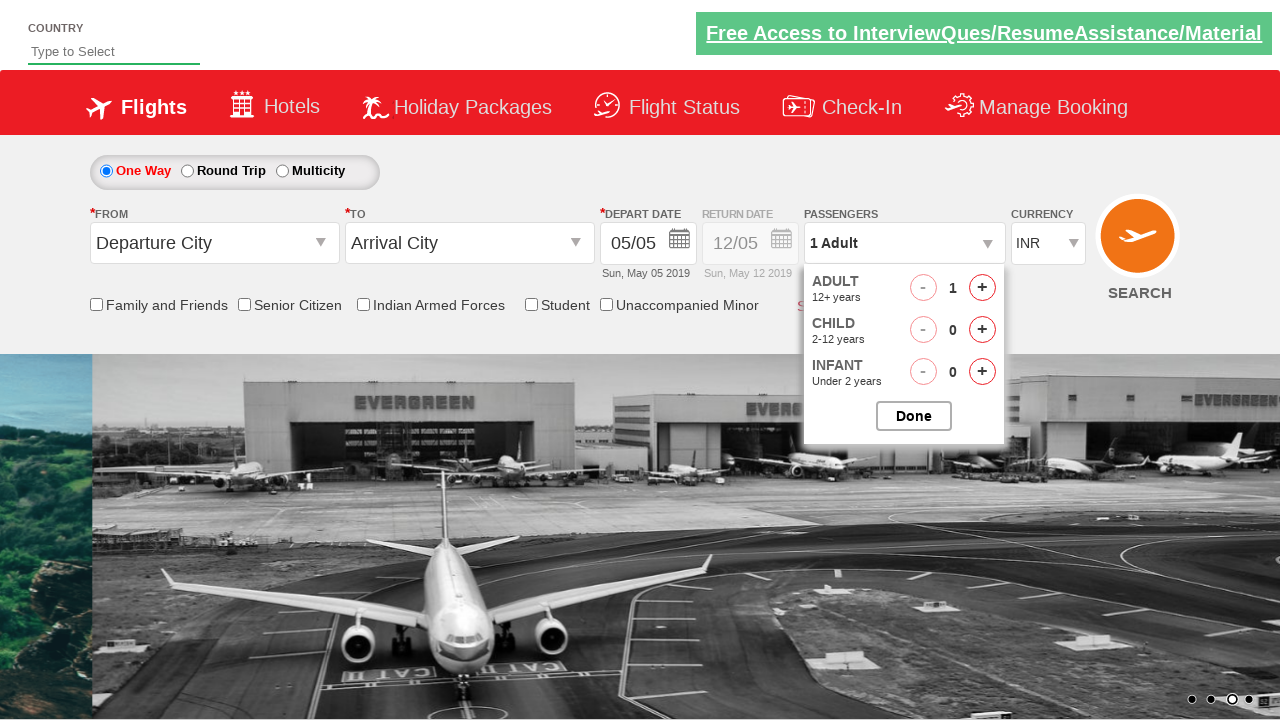

Clicked adult increment button at (982, 288) on #hrefIncAdt
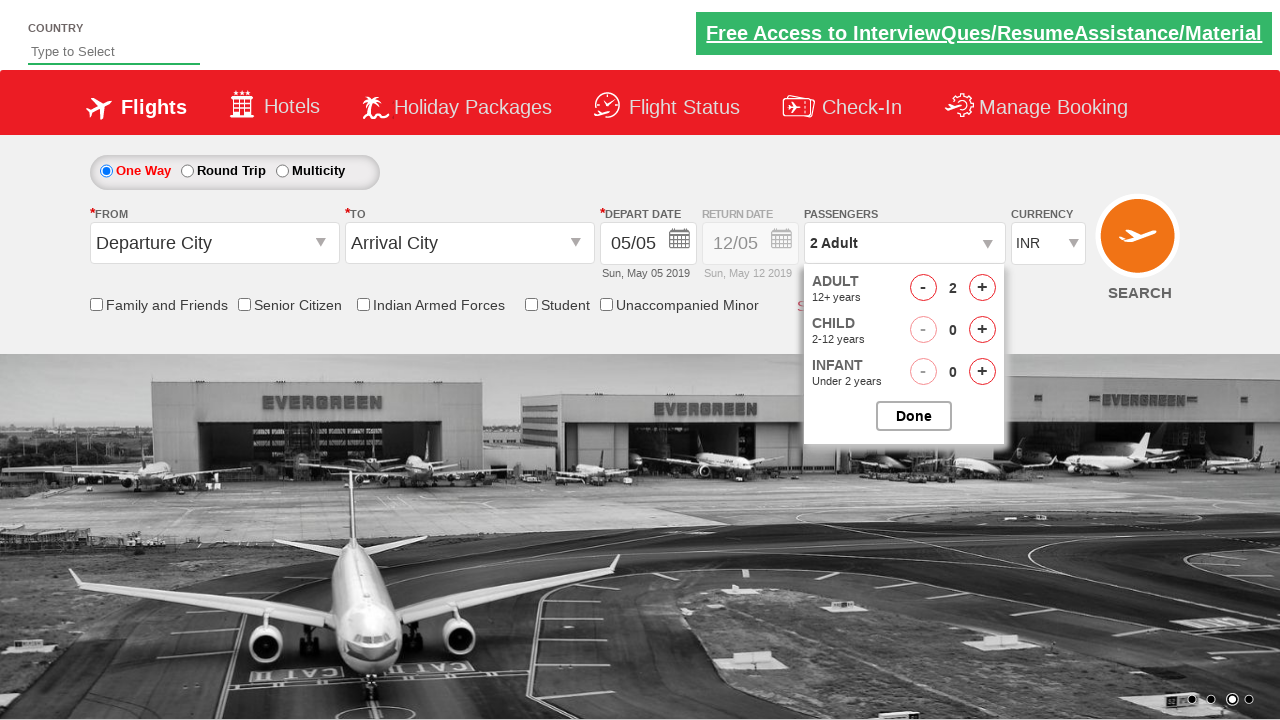

Clicked adult increment button at (982, 288) on #hrefIncAdt
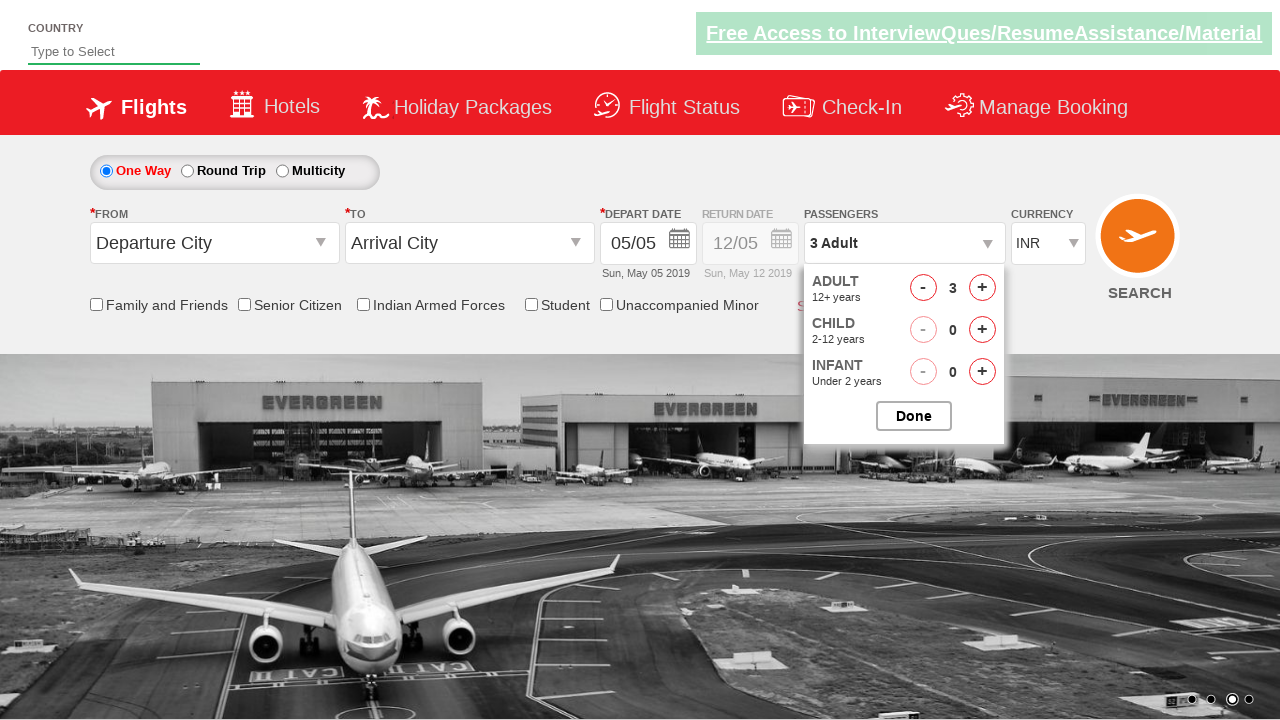

Clicked adult increment button at (982, 288) on #hrefIncAdt
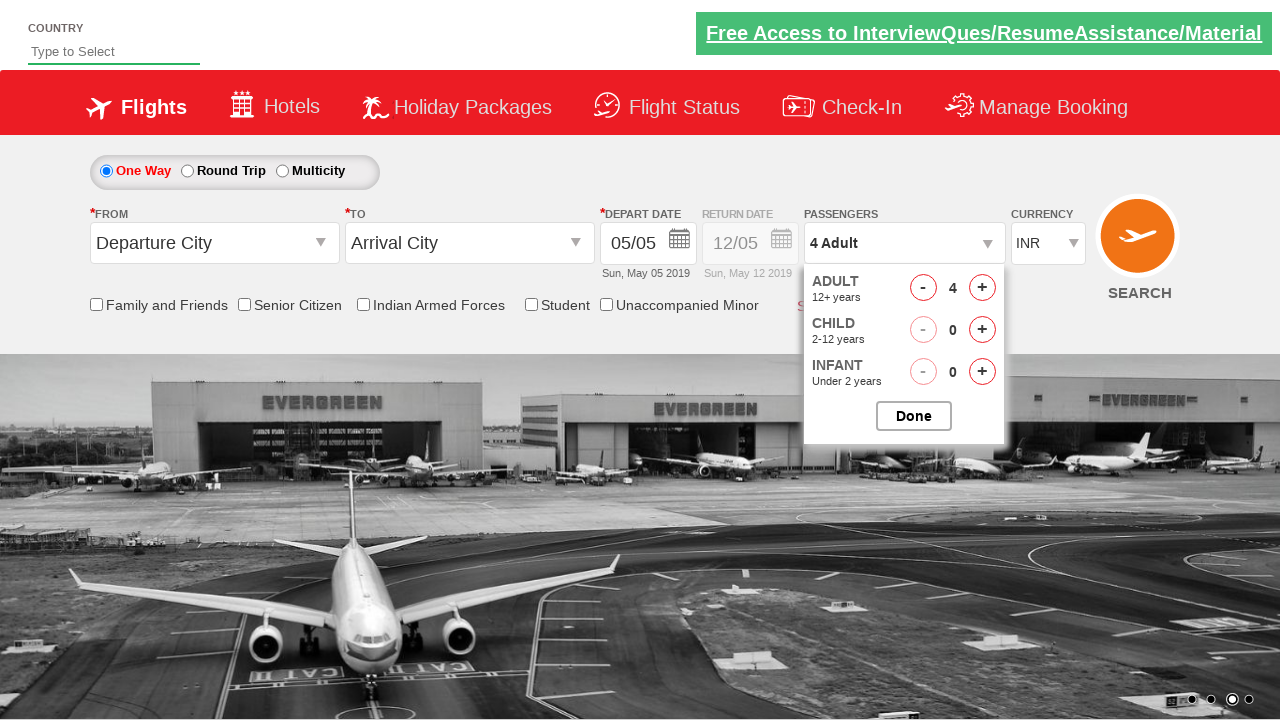

Clicked adult increment button at (982, 288) on #hrefIncAdt
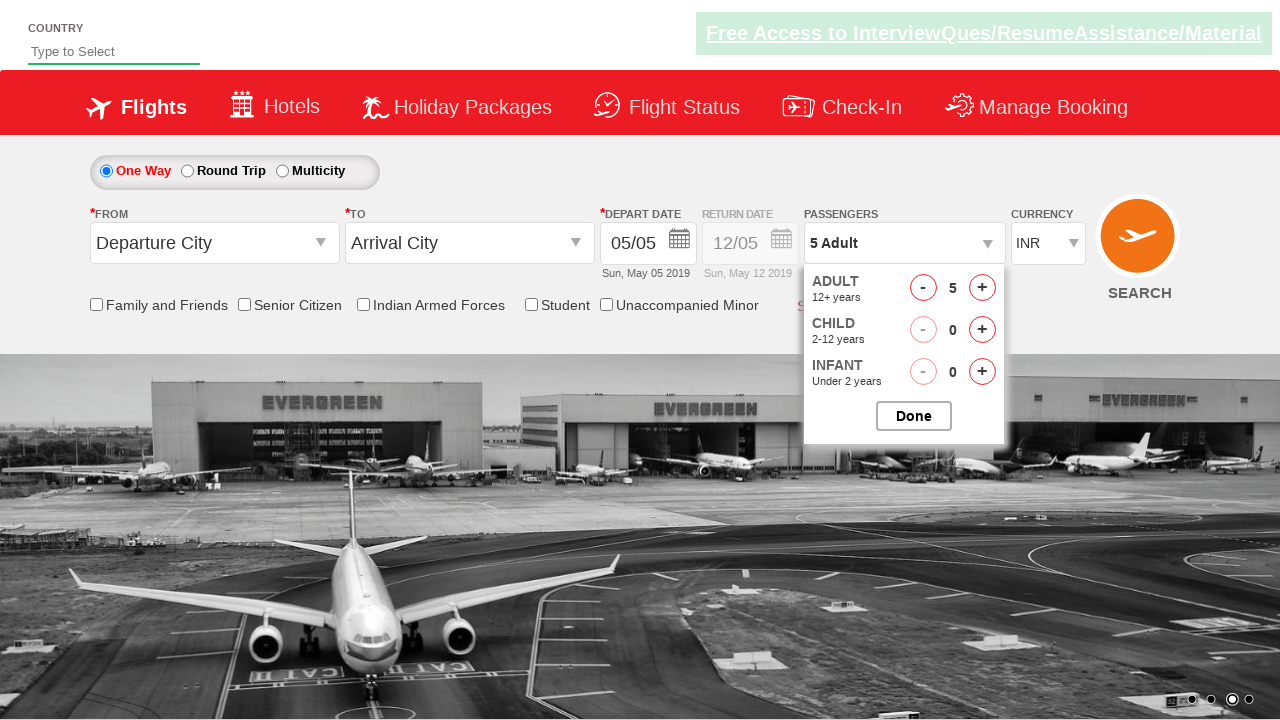

Closed the passenger selection dropdown at (914, 416) on #btnclosepaxoption
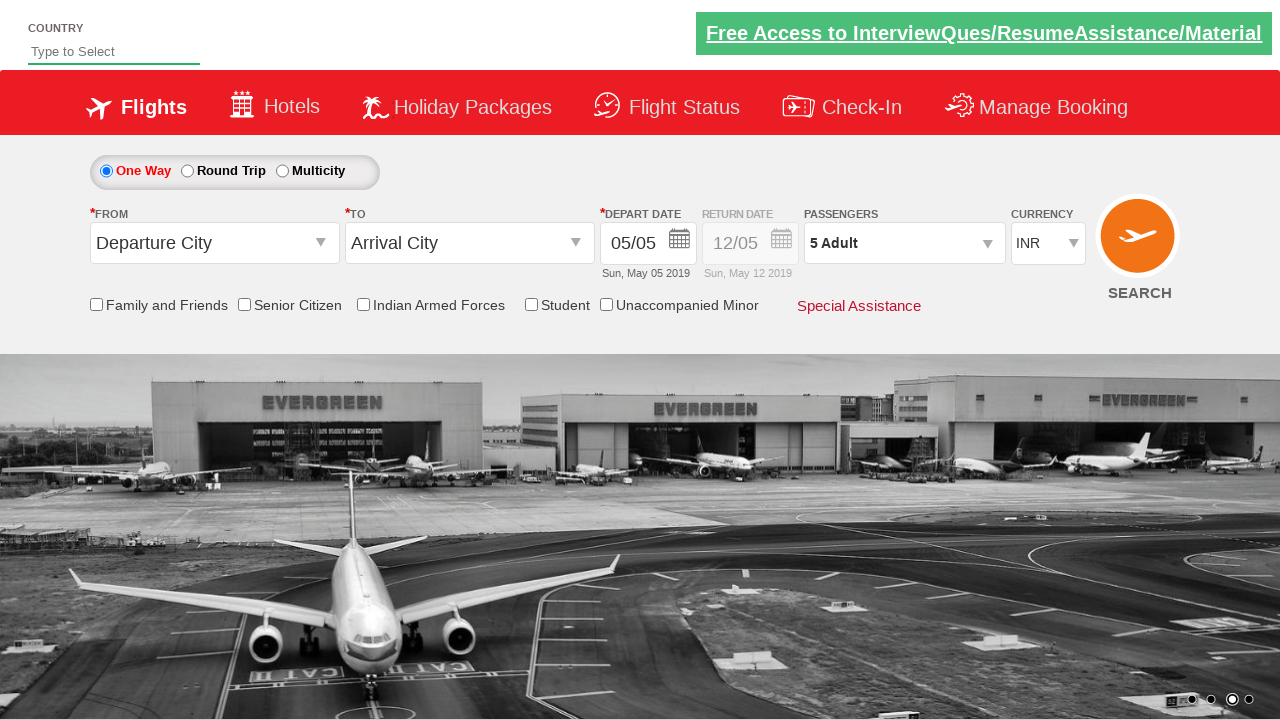

Verified passenger count is '5 Adult'
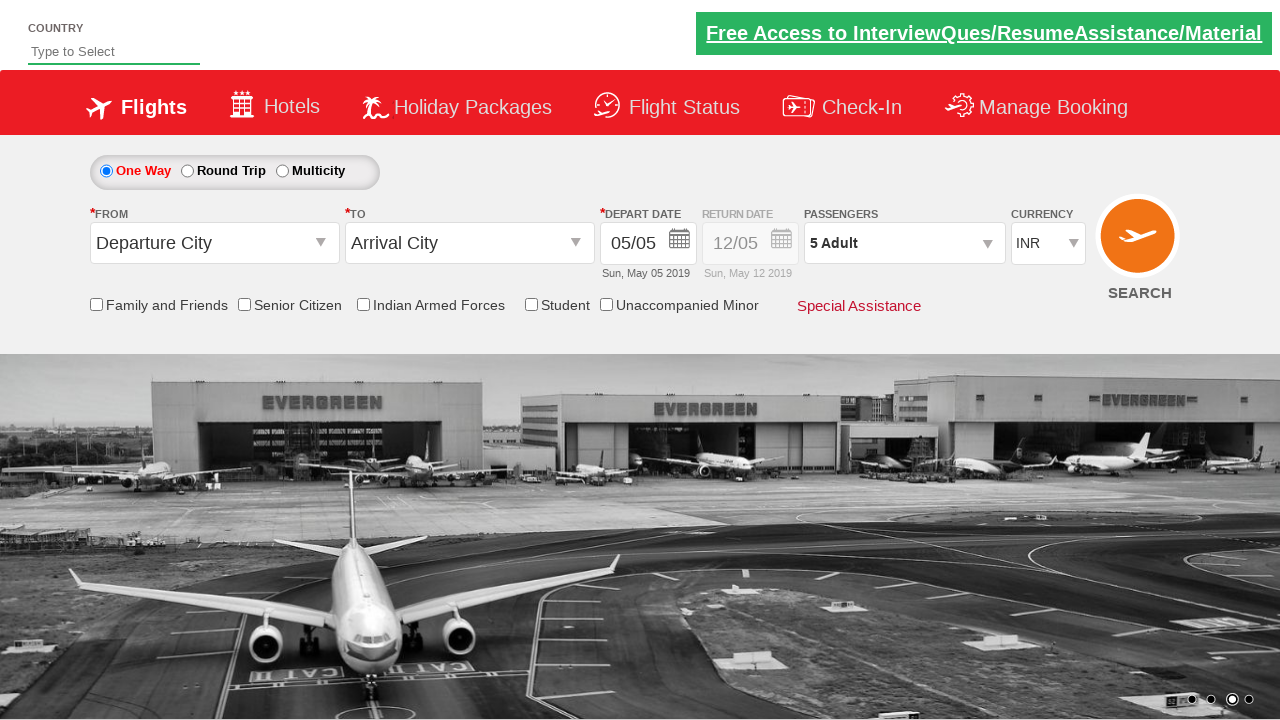

Verified checkbox is initially unchecked
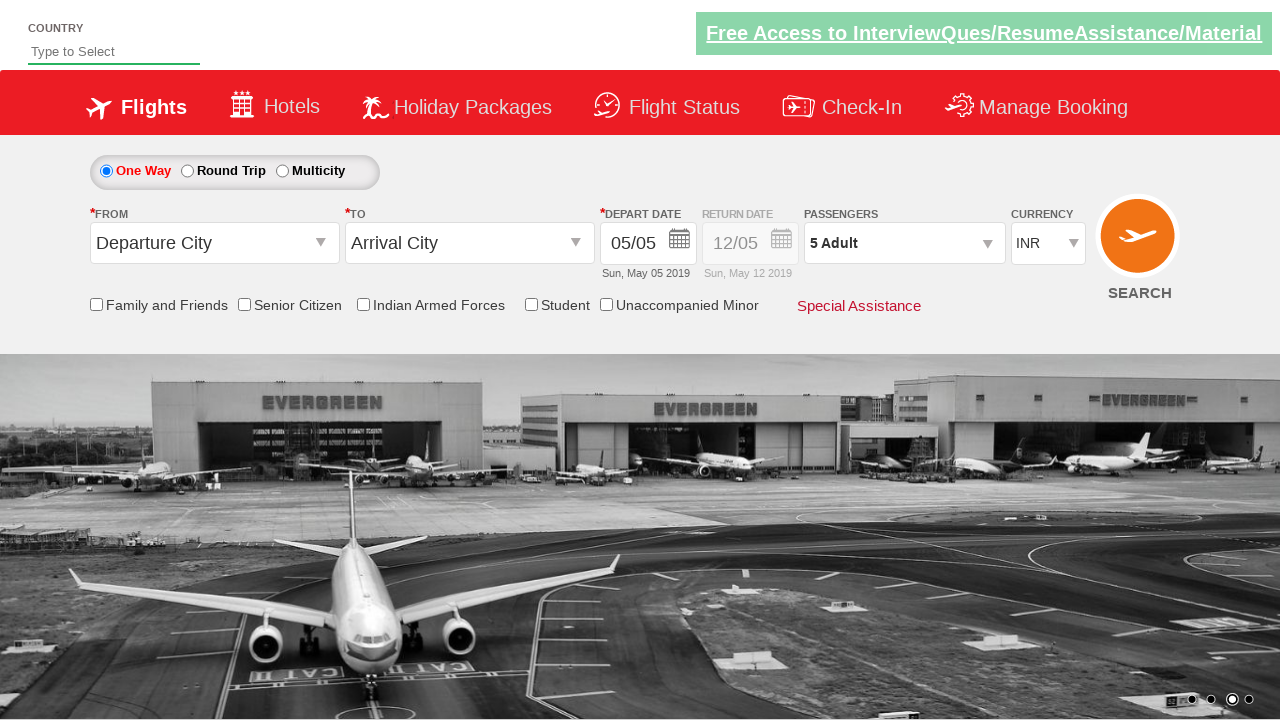

Clicked the checkbox to check it at (363, 304) on input[id*='IndArm']
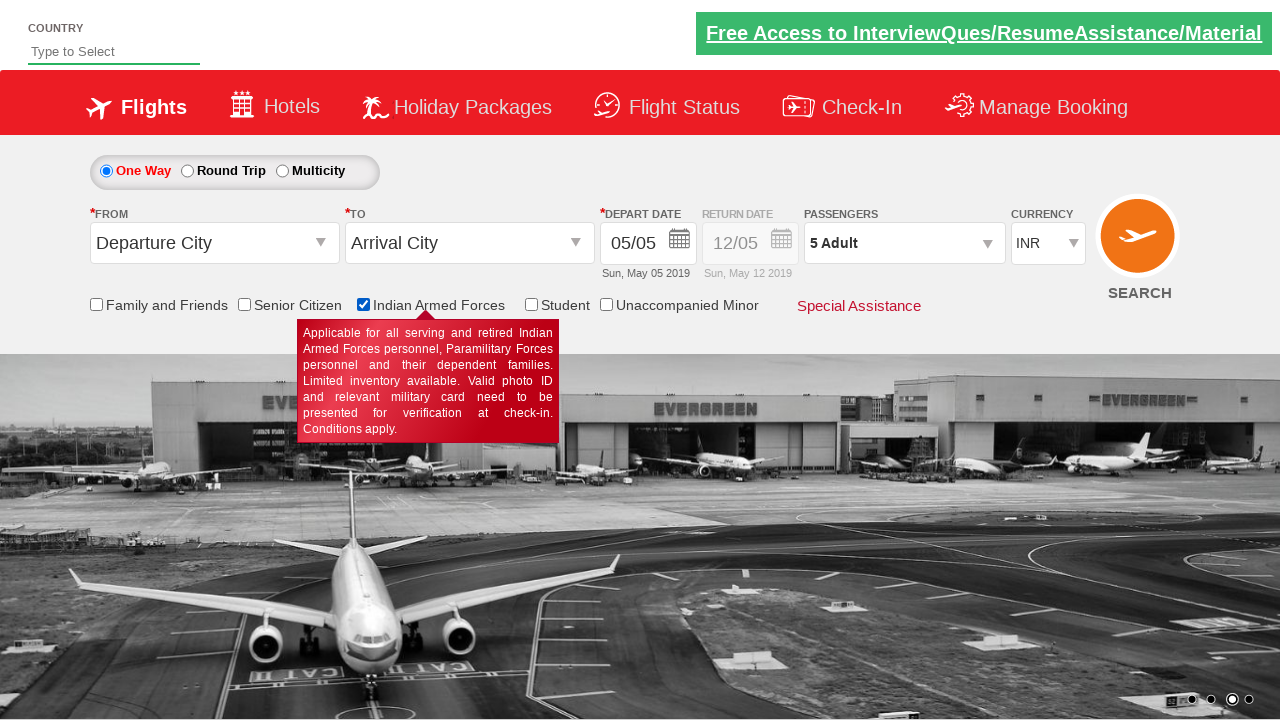

Verified checkbox is now checked
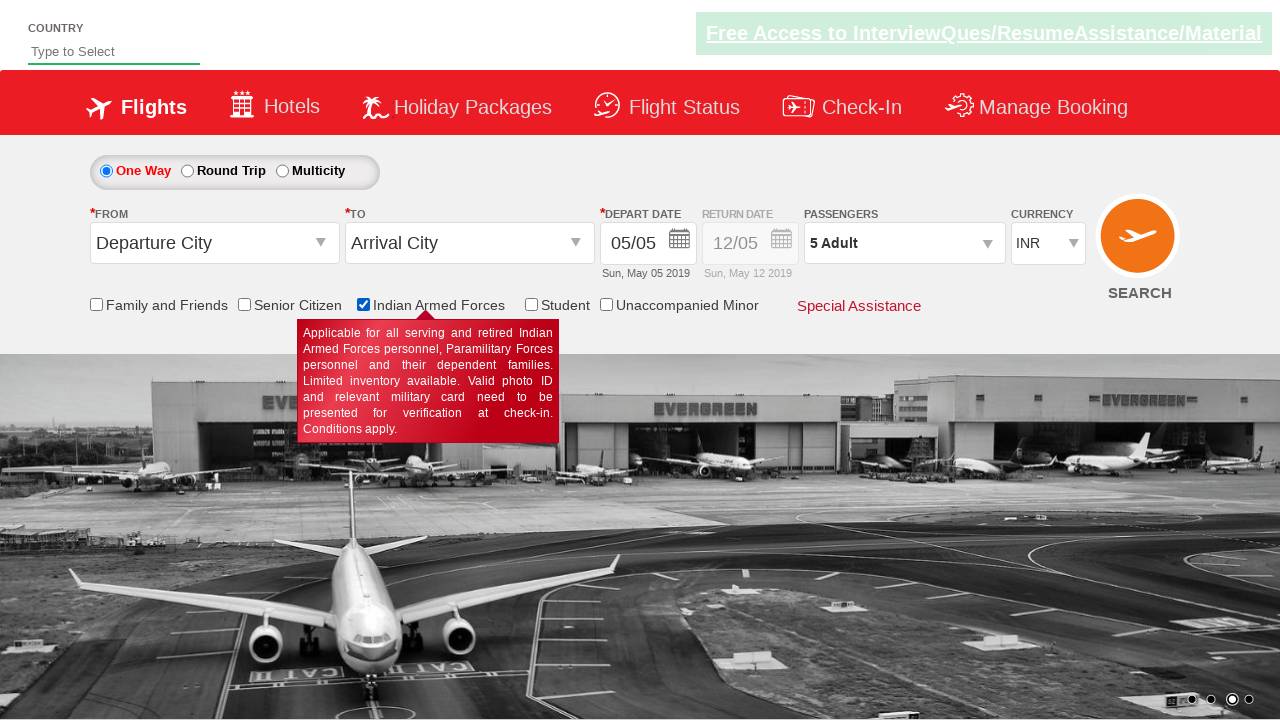

Counted total checkboxes on page: 6
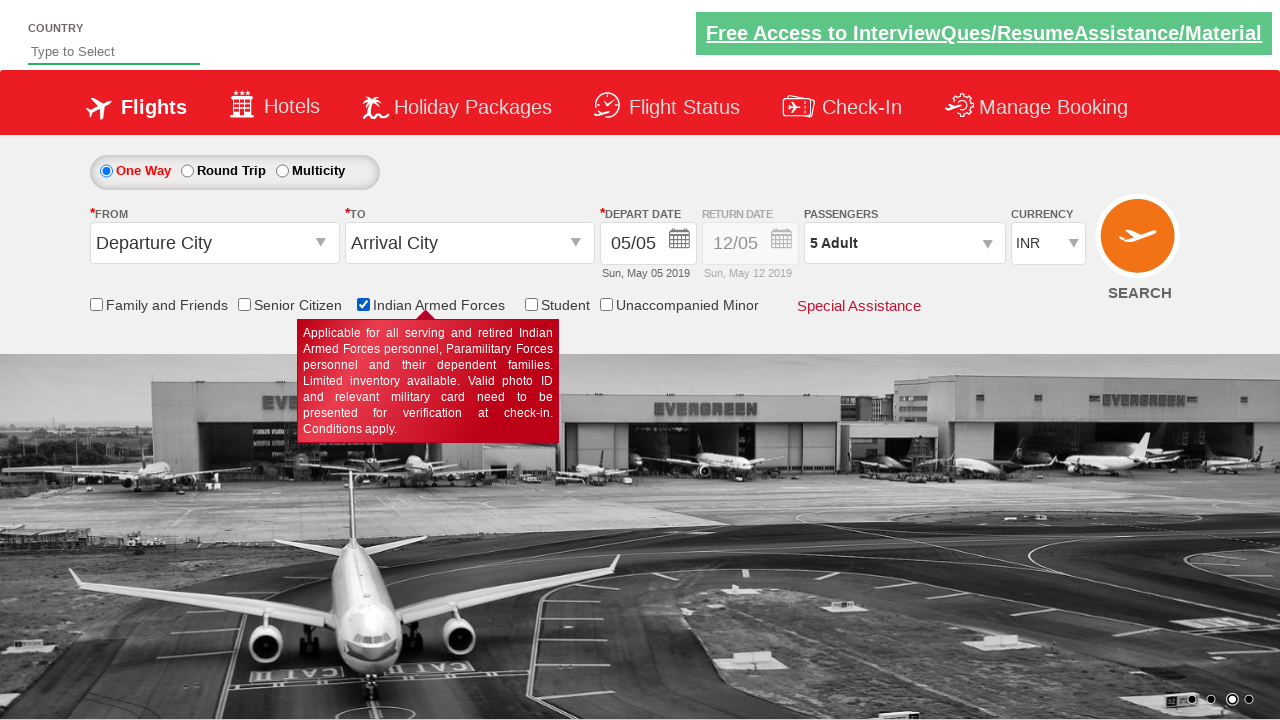

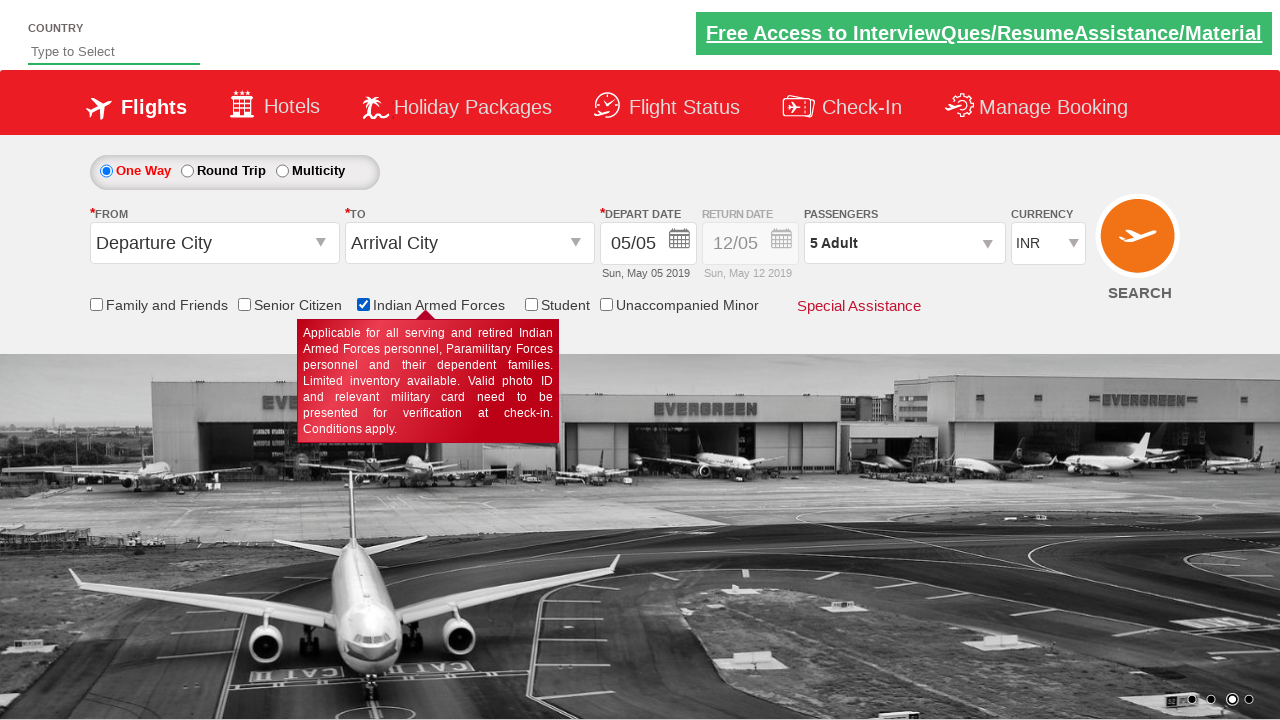